Tests DuckDuckGo search functionality by searching for "LambdaTest" and verifying the page title contains the search term

Starting URL: https://duckduckgo.com

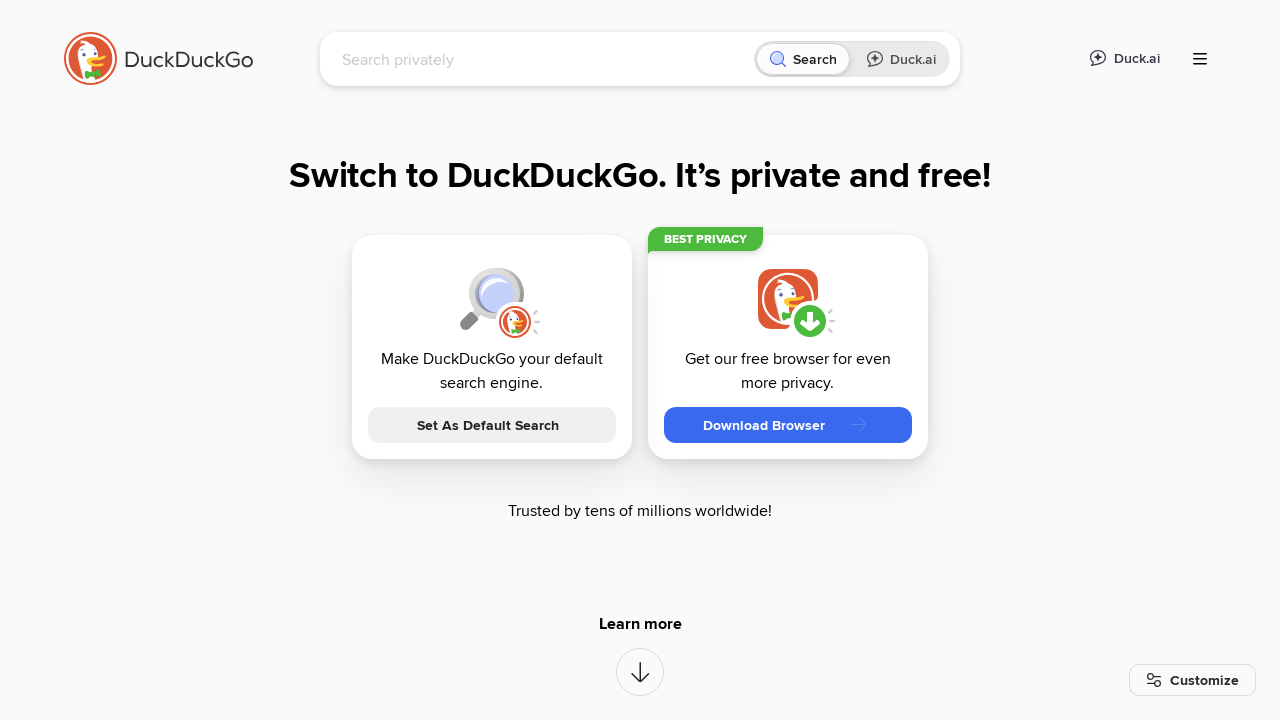

Clicked on DuckDuckGo search input field at (544, 59) on [name="q"]
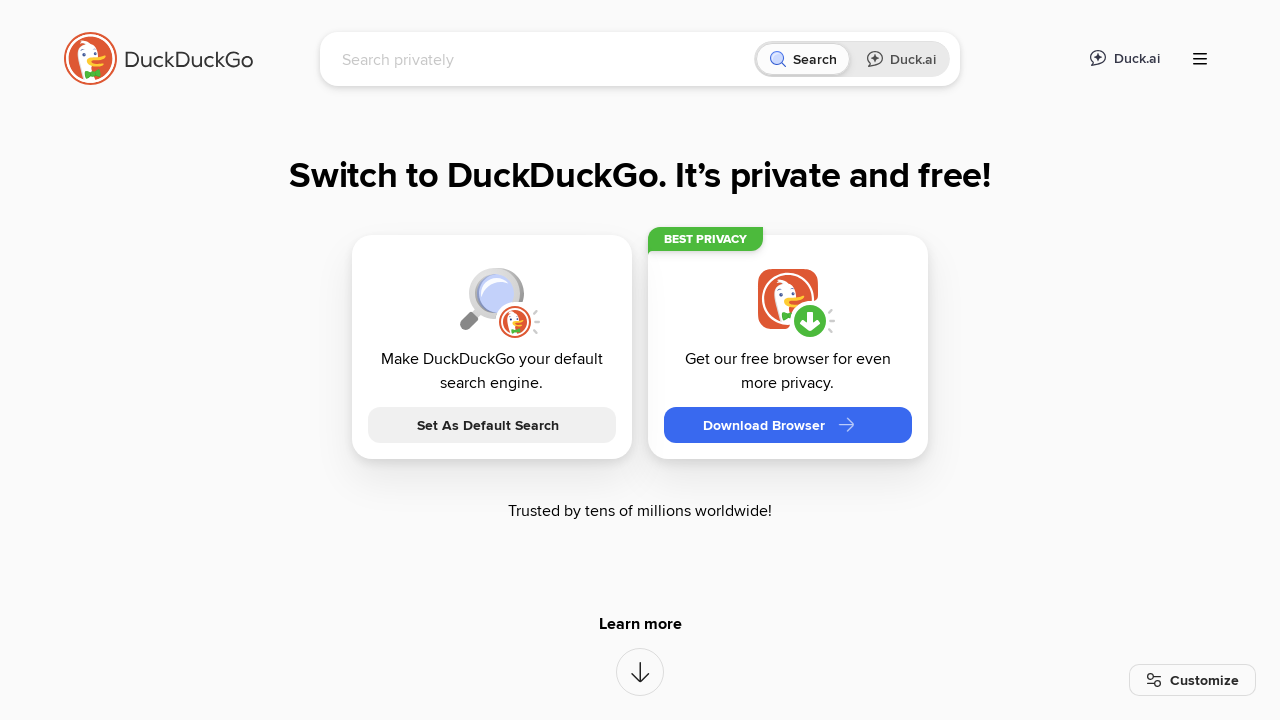

Typed 'LambdaTest' in search field on [name="q"]
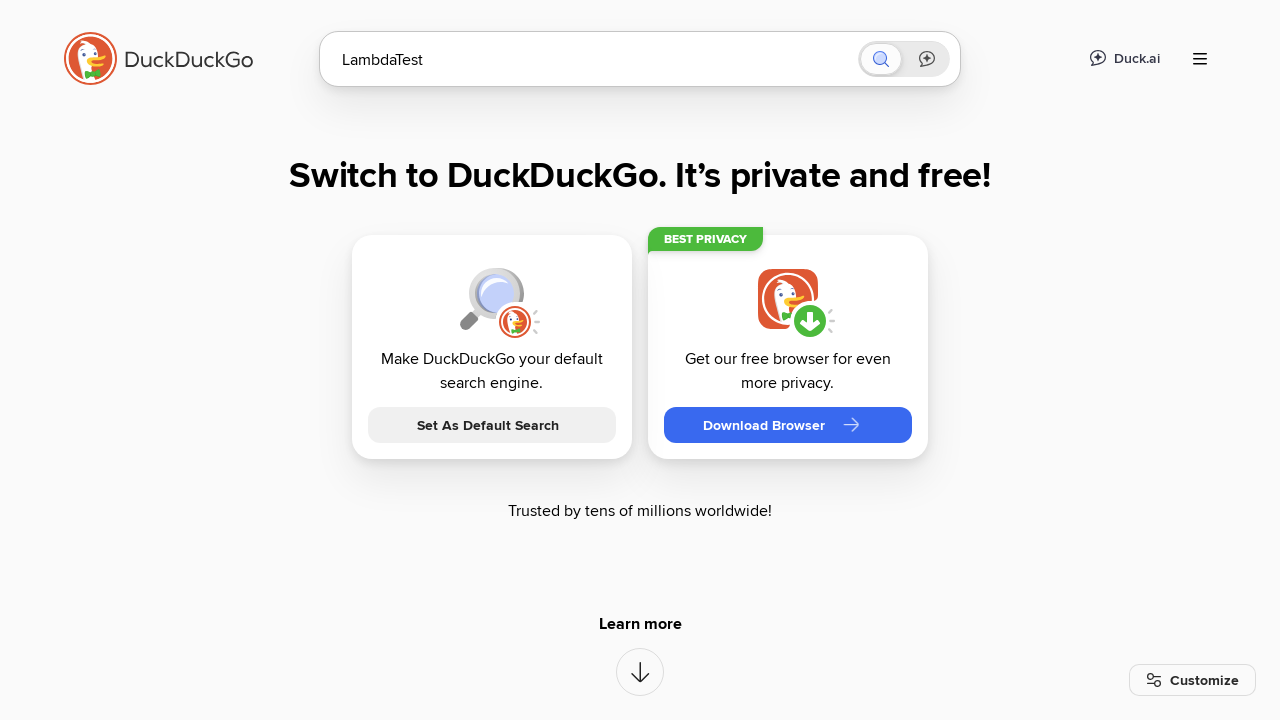

Pressed Enter to submit search on [name="q"]
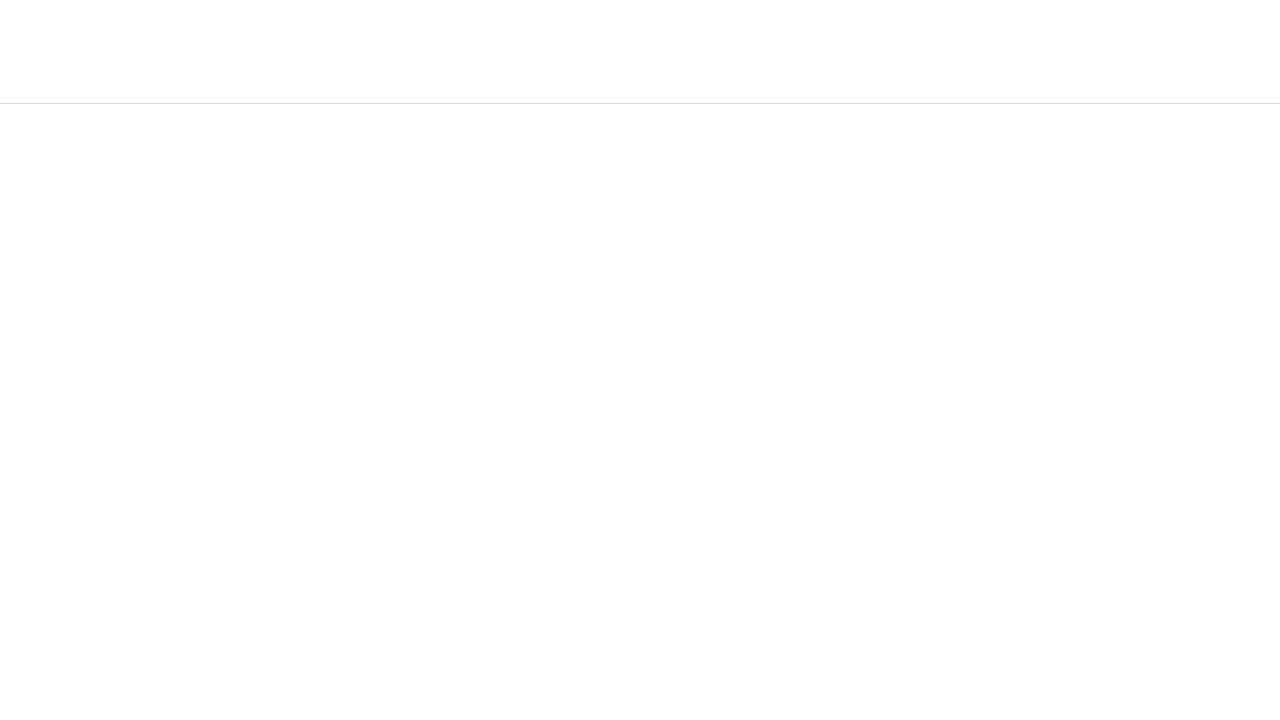

Waited for page to load completely
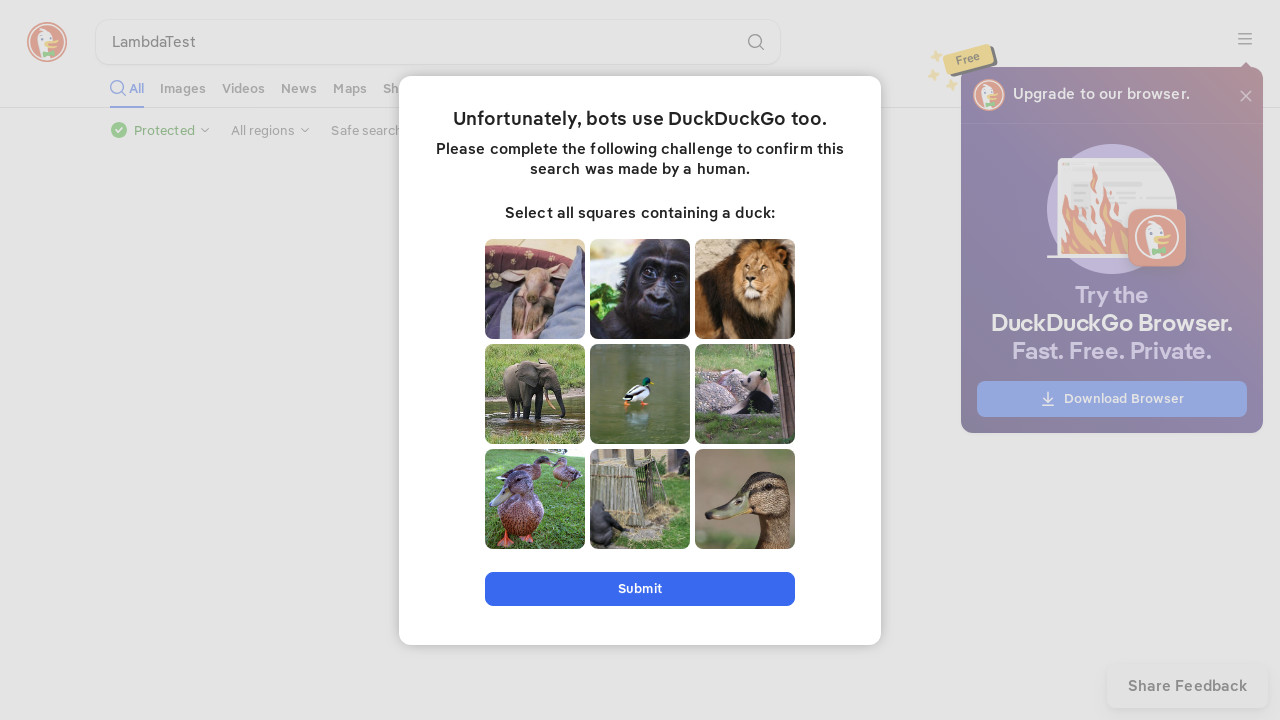

Retrieved page title: LambdaTest at DuckDuckGo
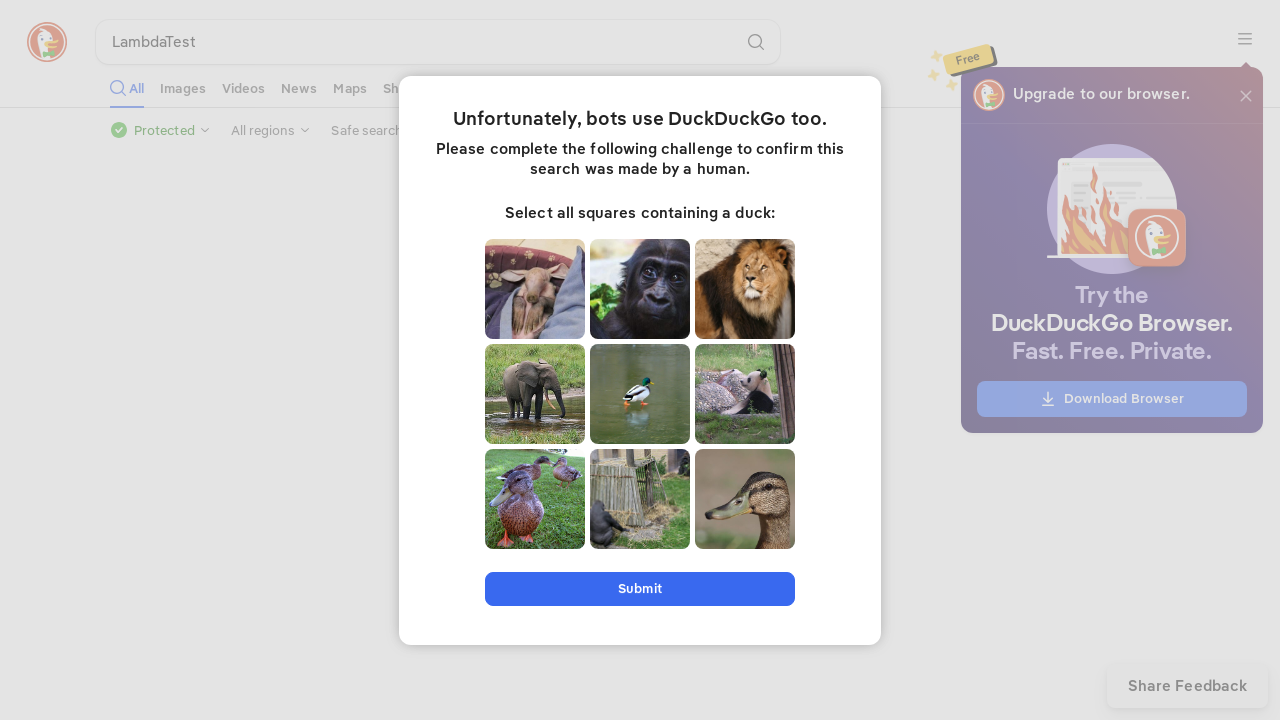

Verified that page title contains 'LambdaTest'
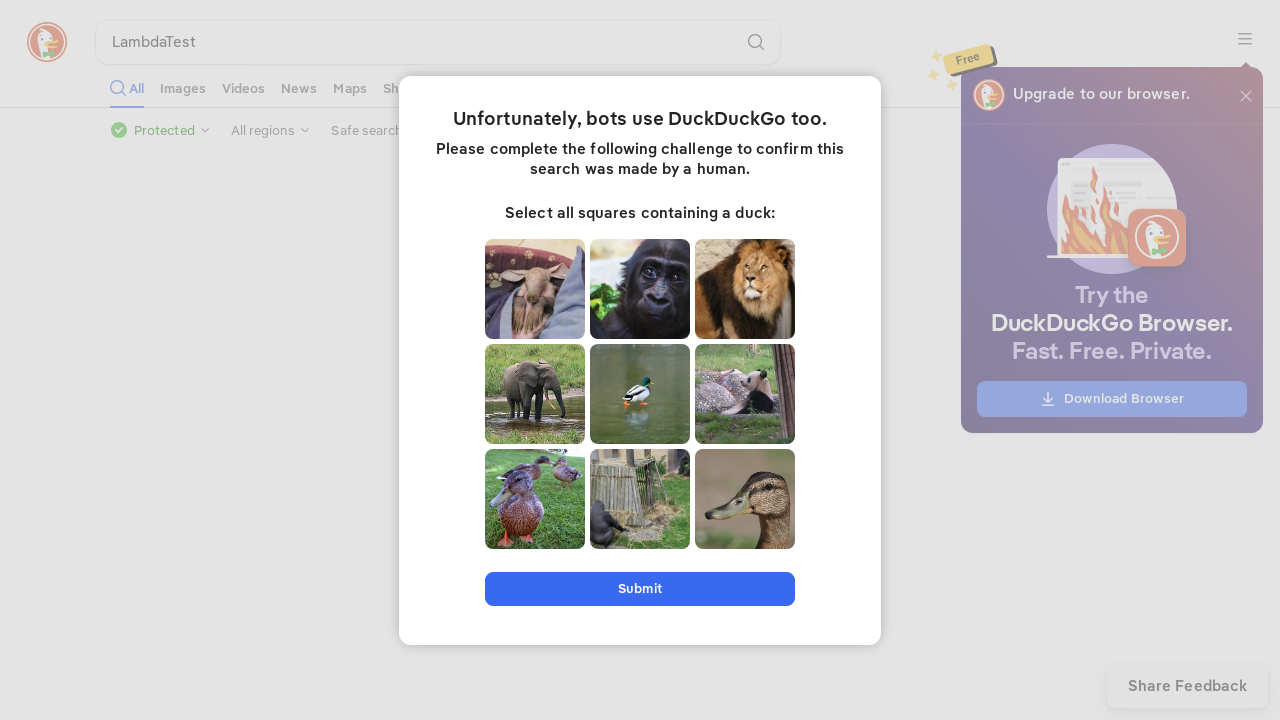

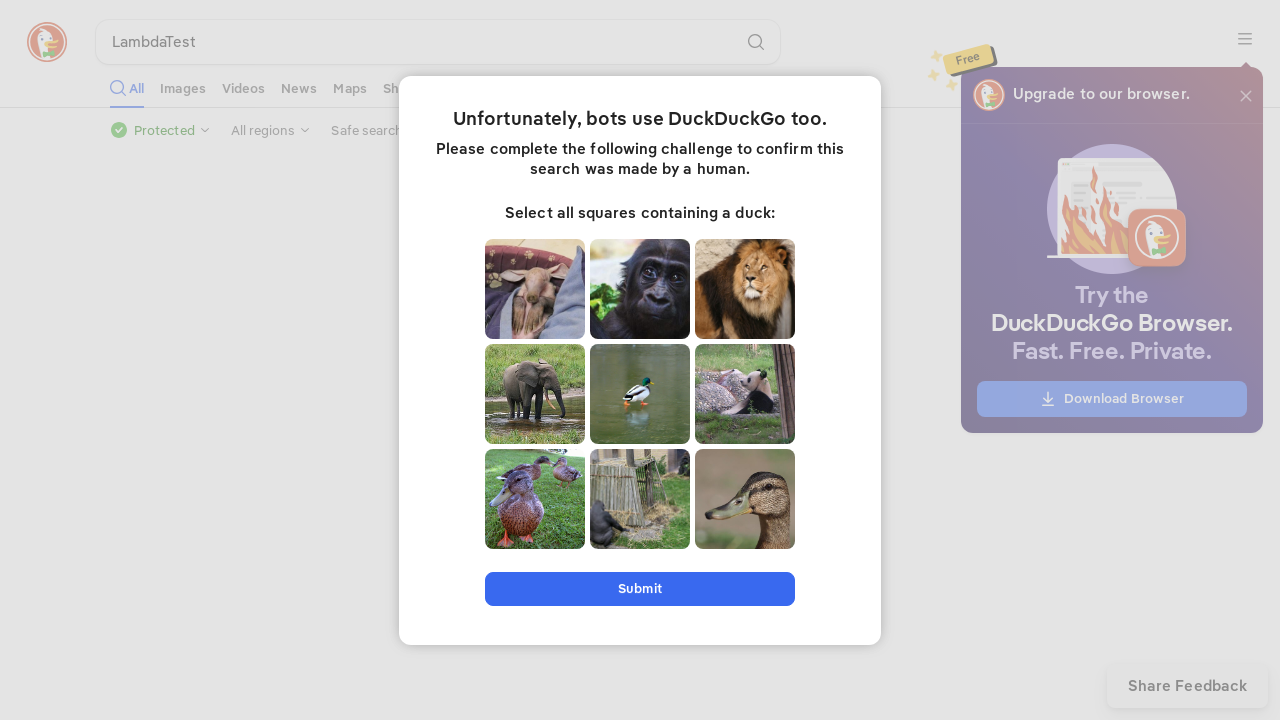